Tests drag and drop functionality by dragging a ball element to a gate element within an iframe

Starting URL: https://javascript.info/mouse-drag-and-drop

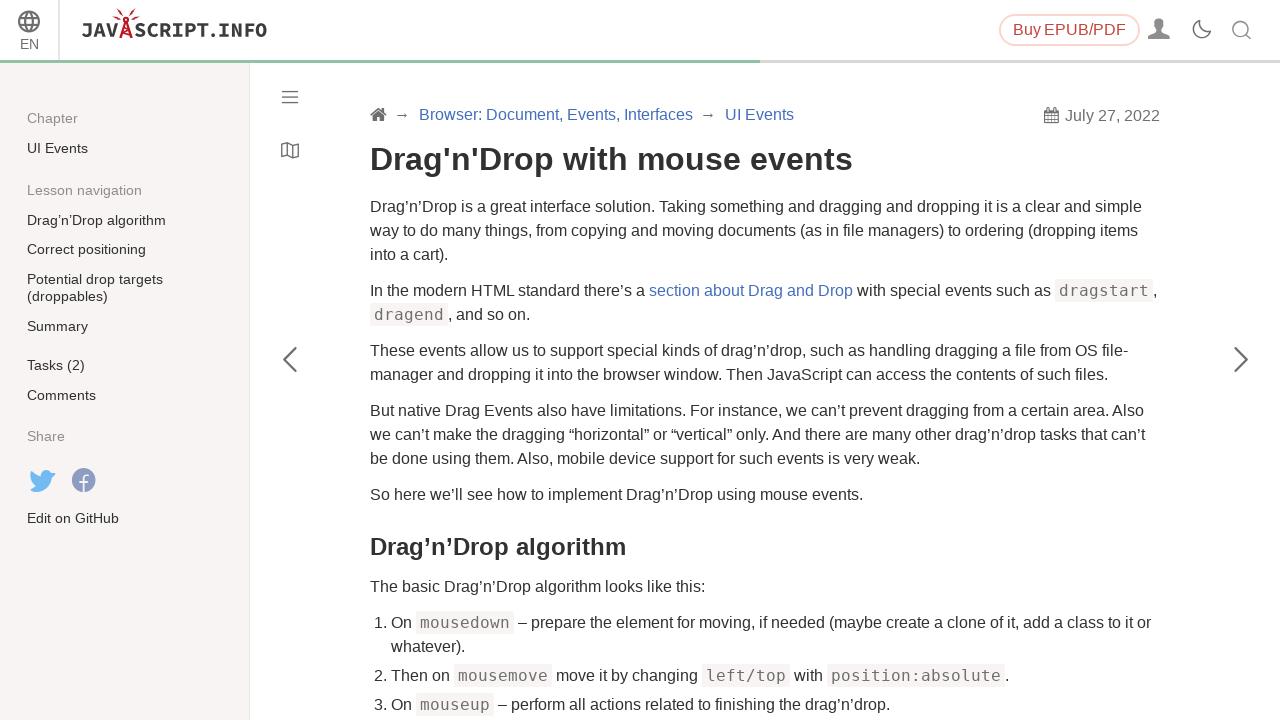

Located iframe containing drag-drop demo
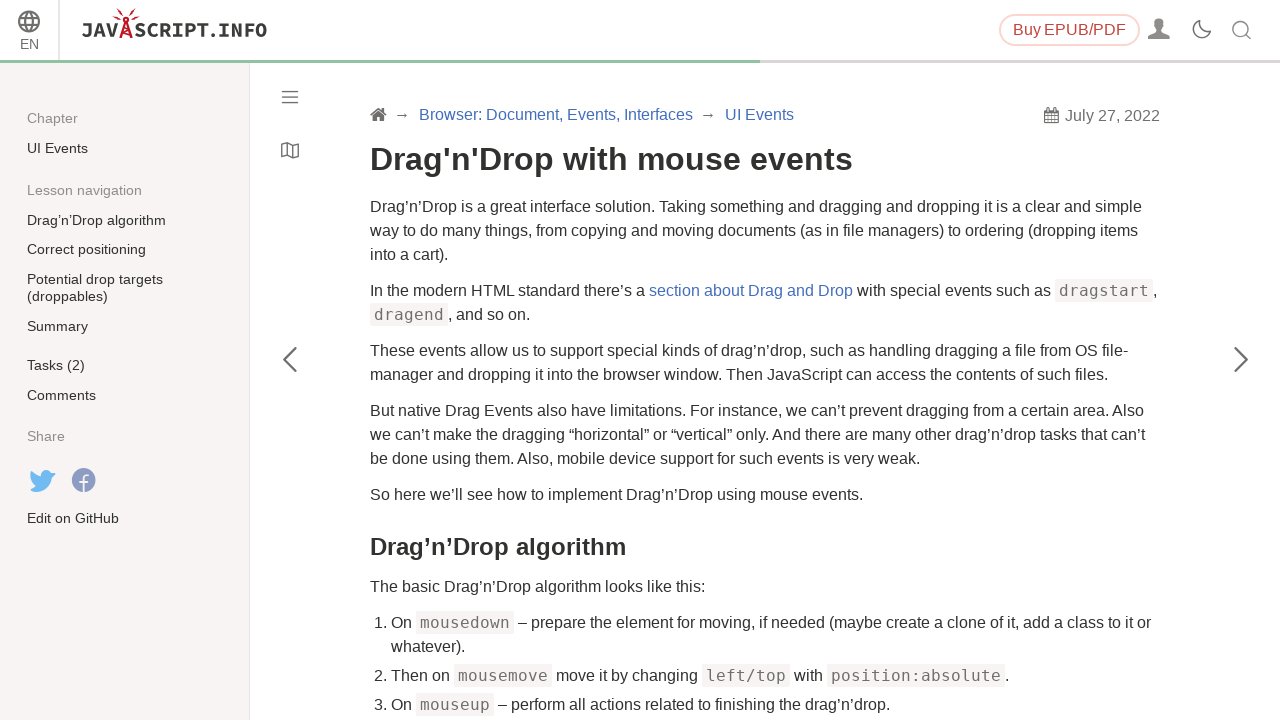

Located ball element (source) in iframe
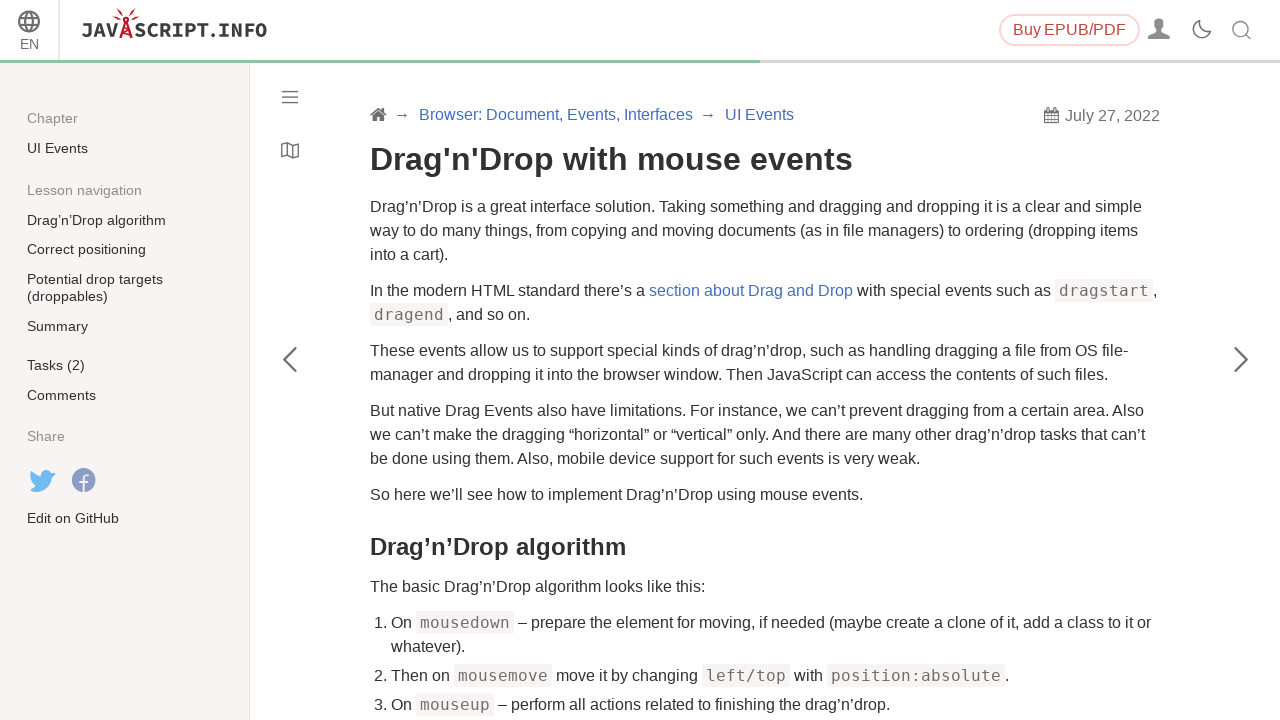

Located gate element (target) in iframe
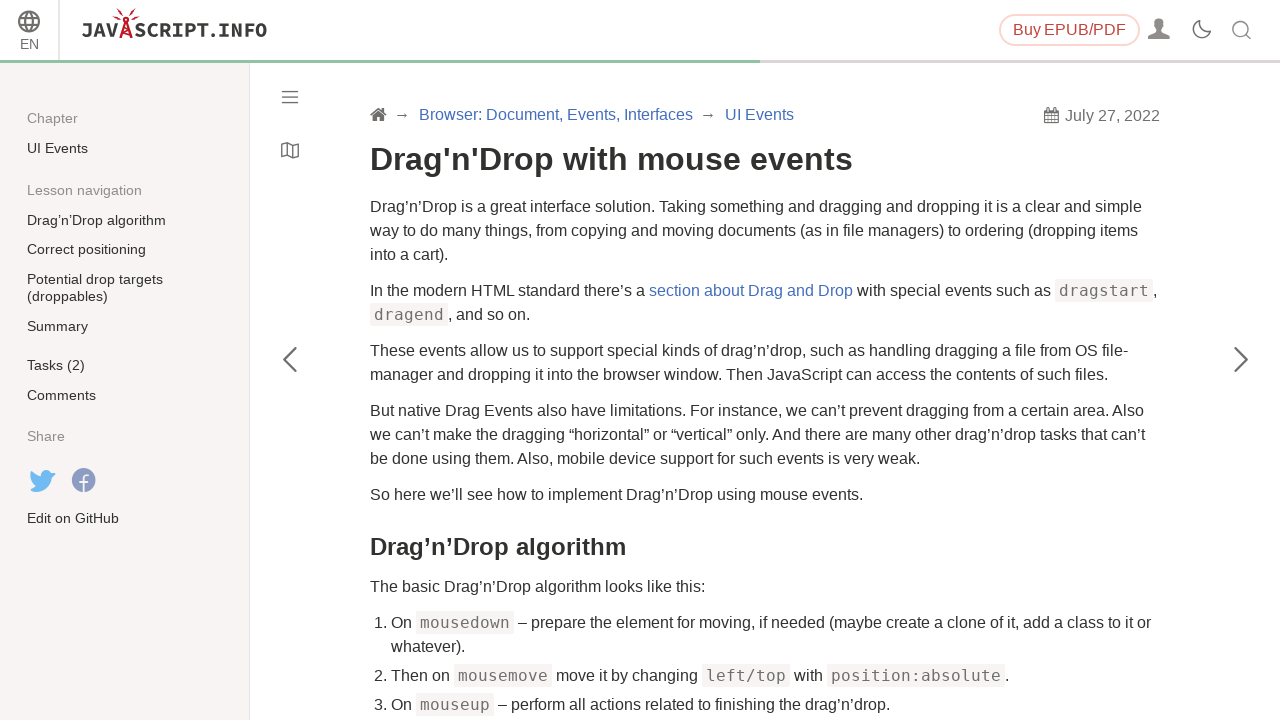

Dragged ball element to gate element at (422, 257)
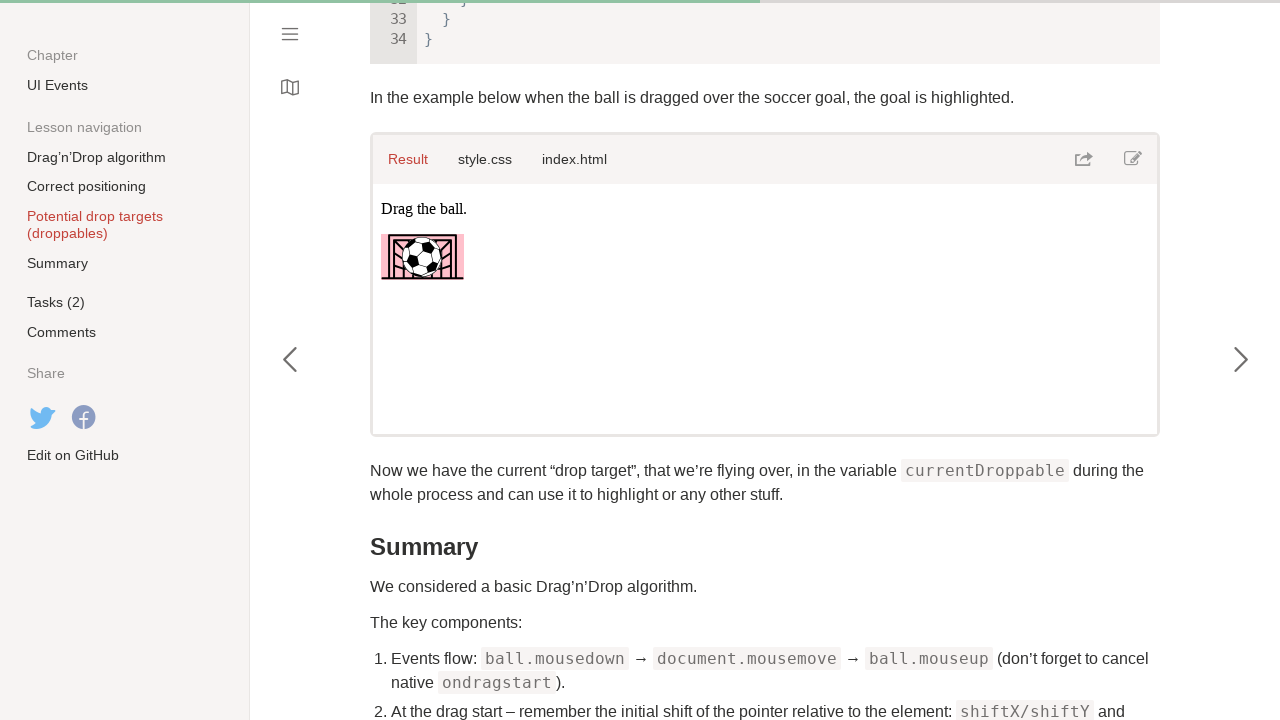

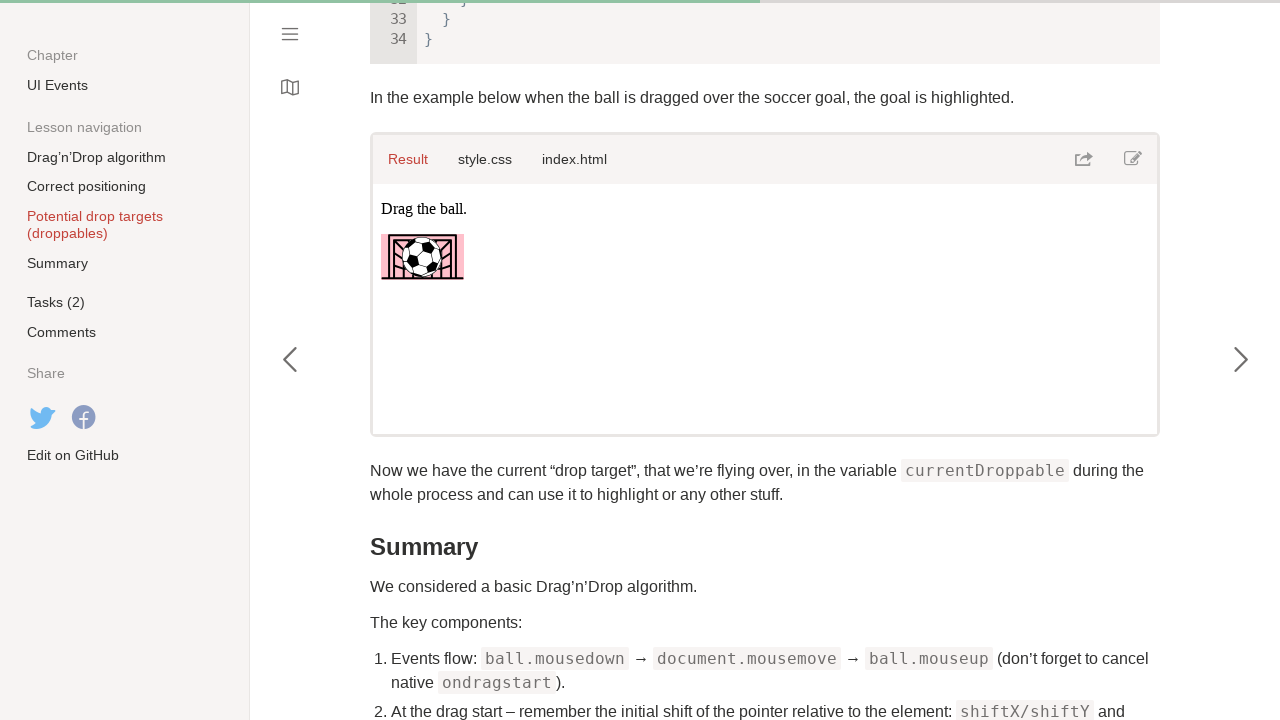